Tests shadow DOM interaction by accessing a GUID generator component, clicking the Generate button, then clicking the Copy button, and verifying the generated value.

Starting URL: http://uitestingplayground.com/shadowdom

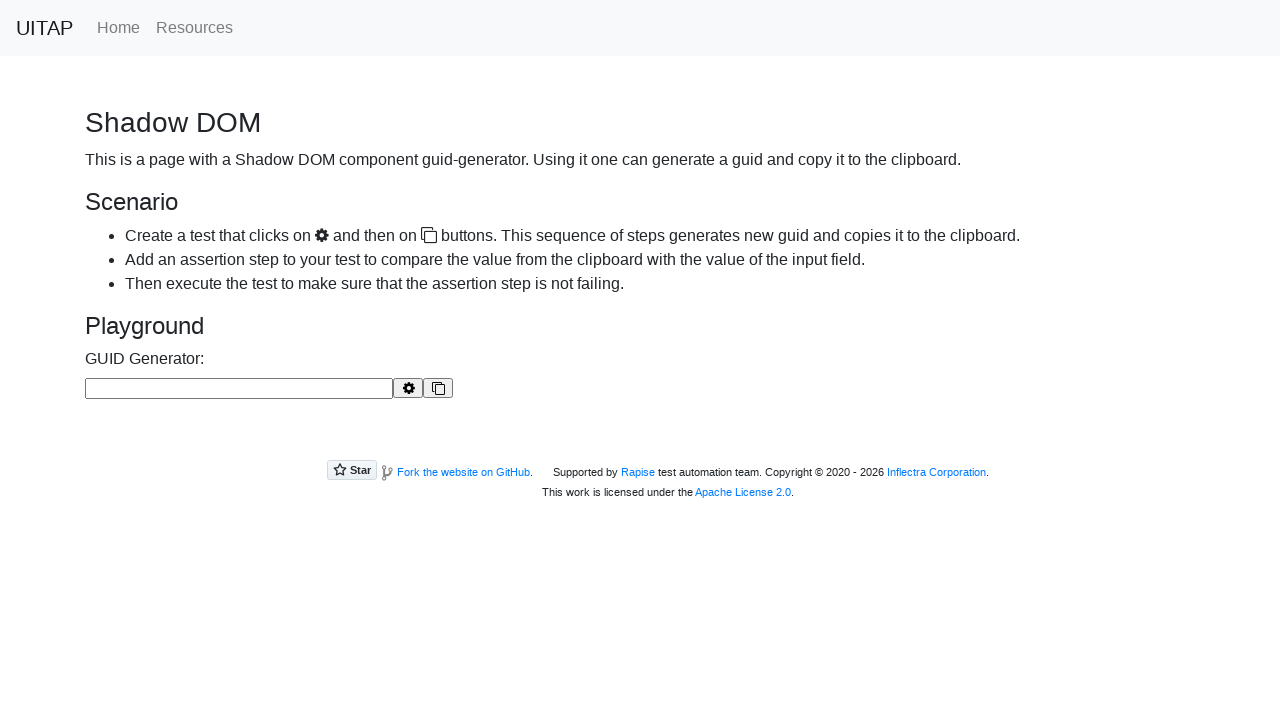

Navigated to shadow DOM test page
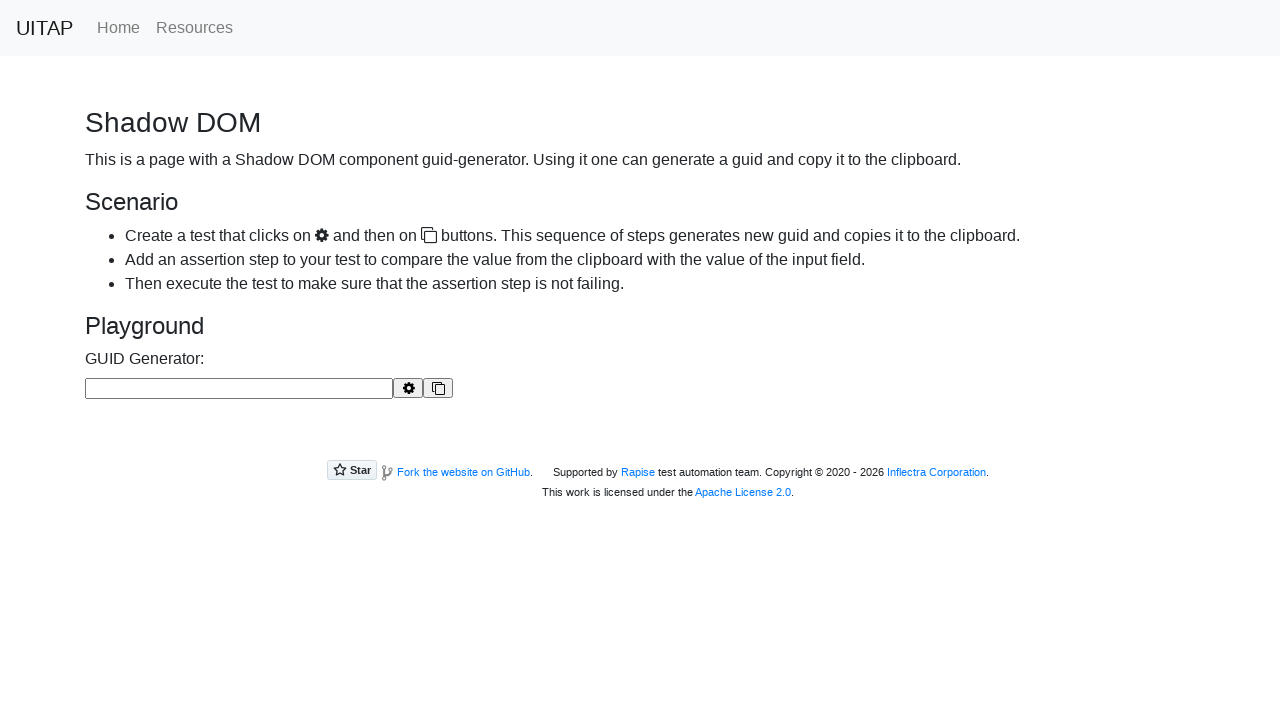

Clicked Generate button in guid-generator shadow DOM component at (408, 388) on guid-generator >> #buttonGenerate
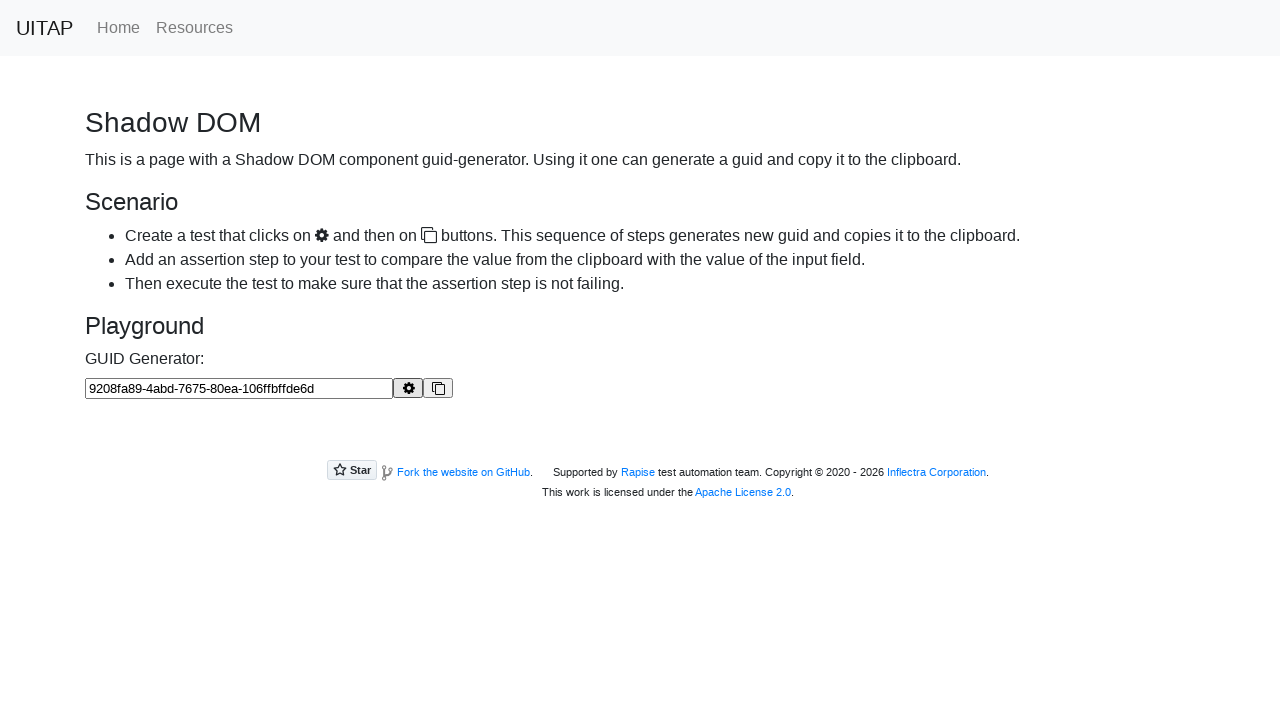

Clicked Copy button to copy generated GUID at (438, 388) on guid-generator >> #buttonCopy
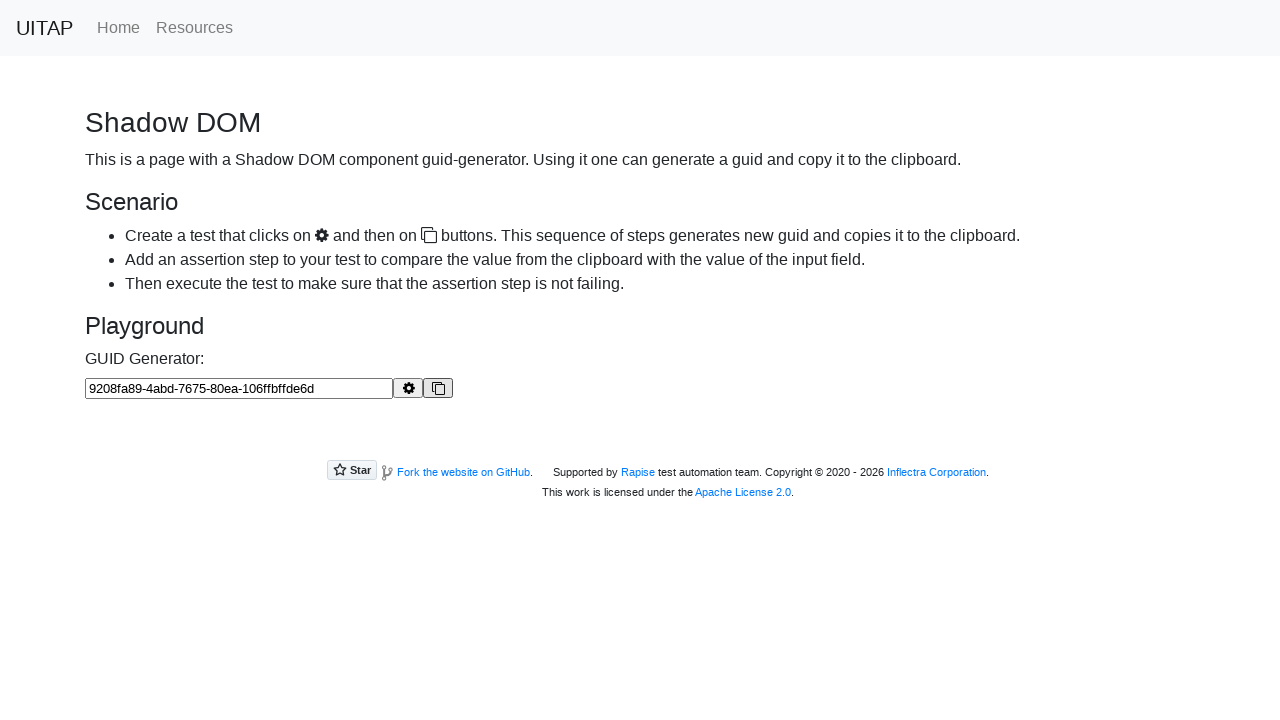

Verified that edit field is present and contains generated GUID value
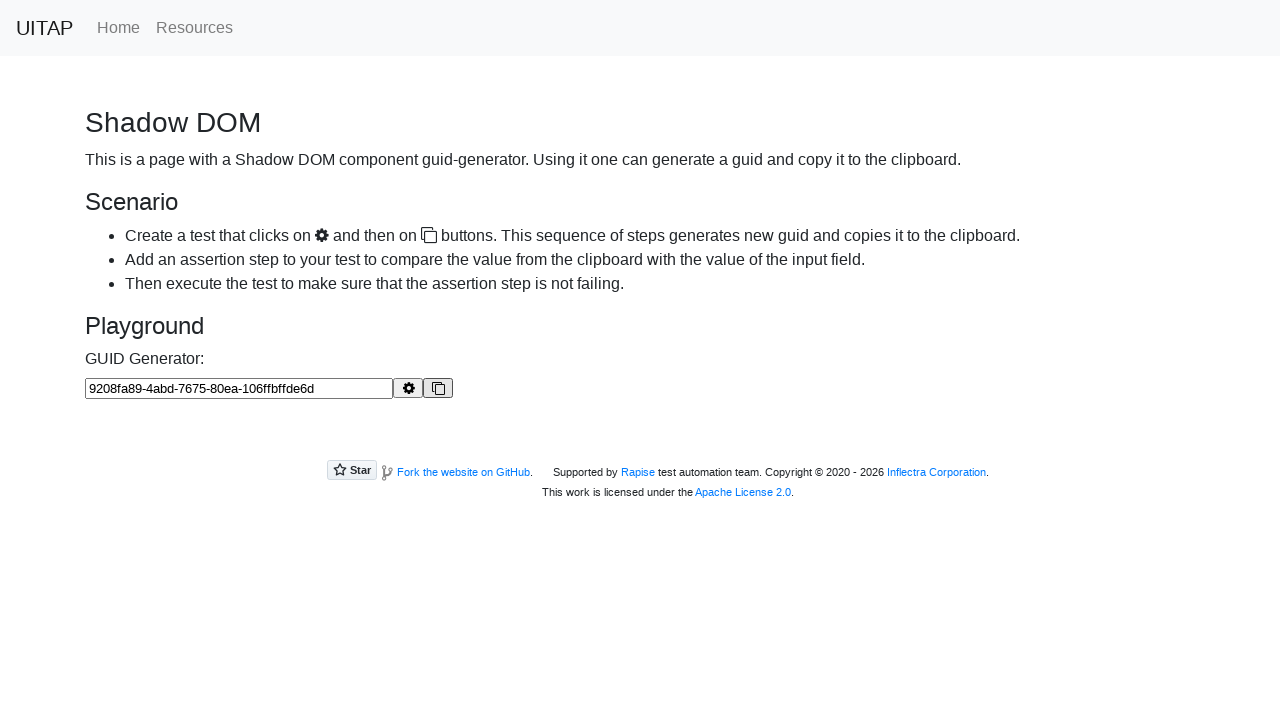

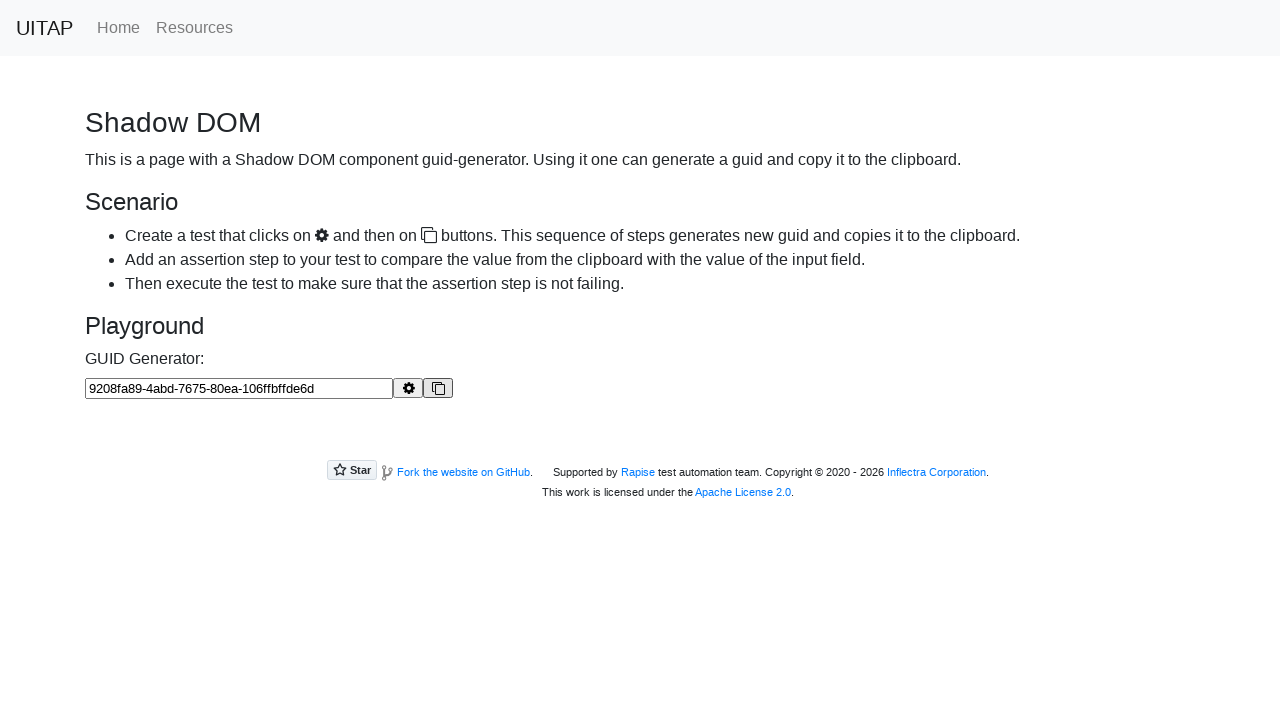